Tests marking a specific task as done by first adding it, then clicking its mark done button

Starting URL: https://simple-todo-app-gamma.vercel.app/

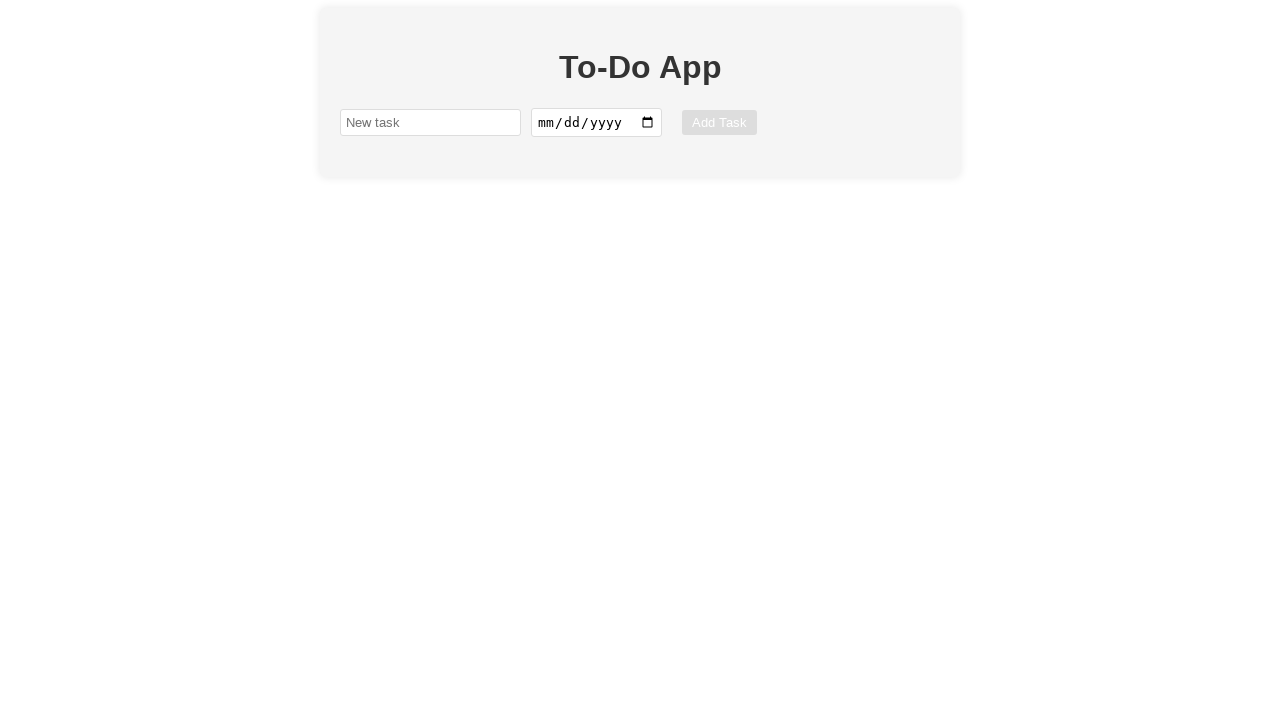

Filled task input field with 'test12' on //*[@id='app']/div[1]/input[1]
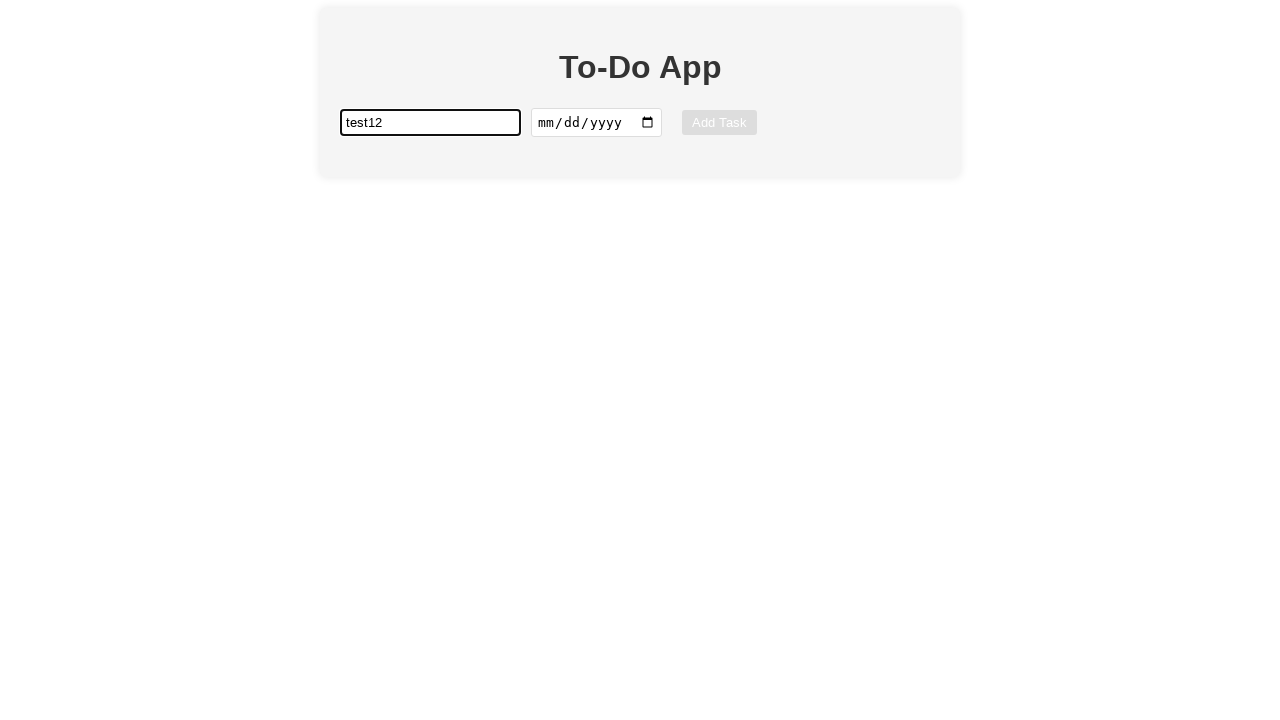

Filled date input field with '2023-08-16' on #app > div:nth-child(2) > input[type=date]:nth-child(2)
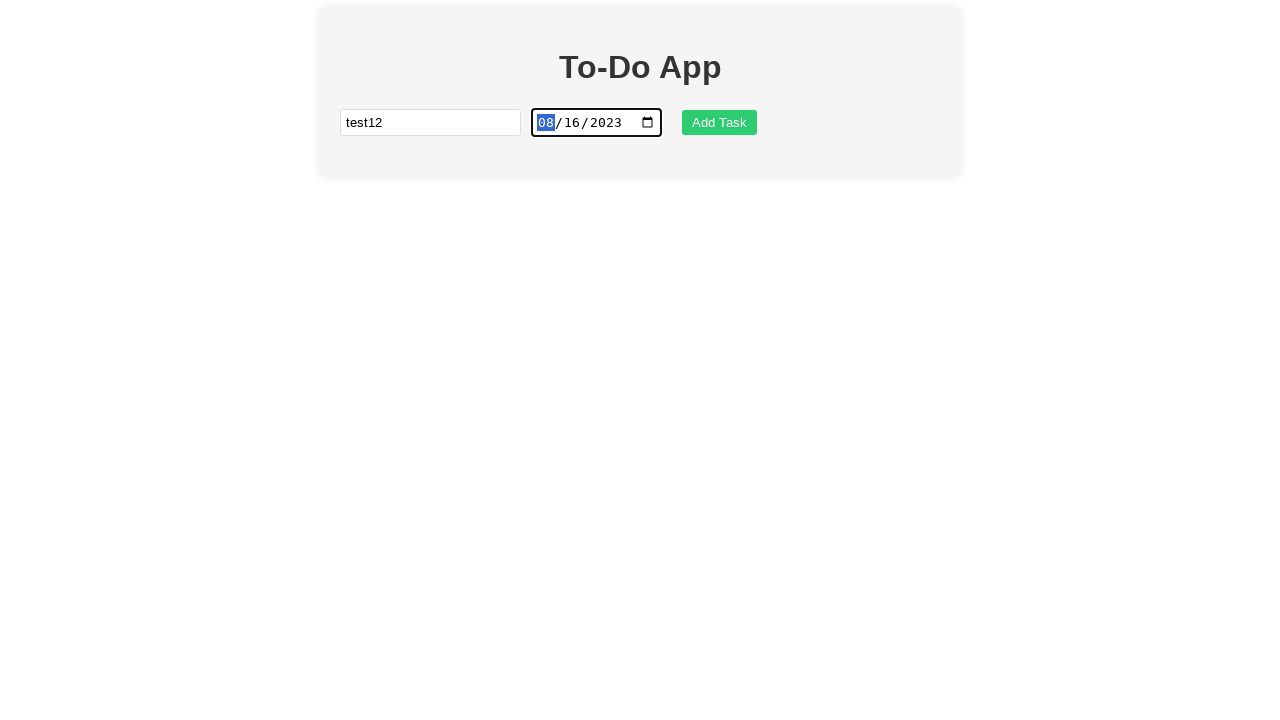

Clicked add task button to create new task at (720, 123) on .add-task-button
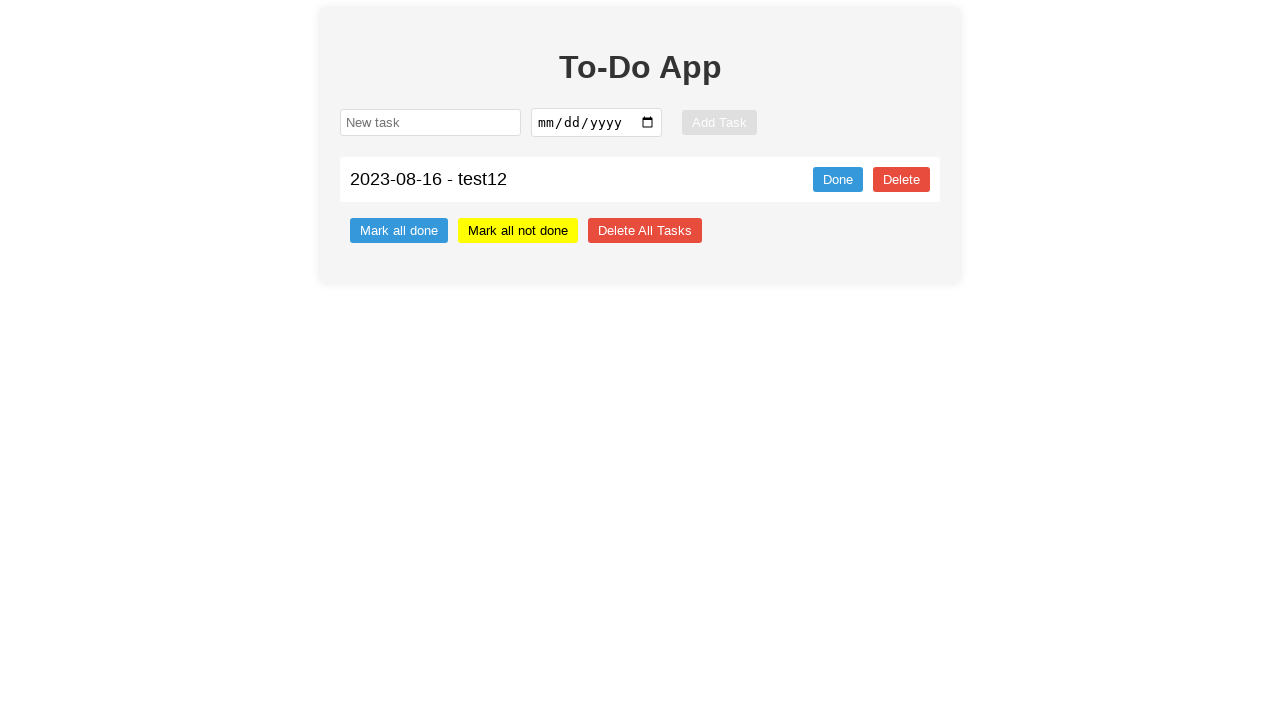

Located task element with text 'test12'
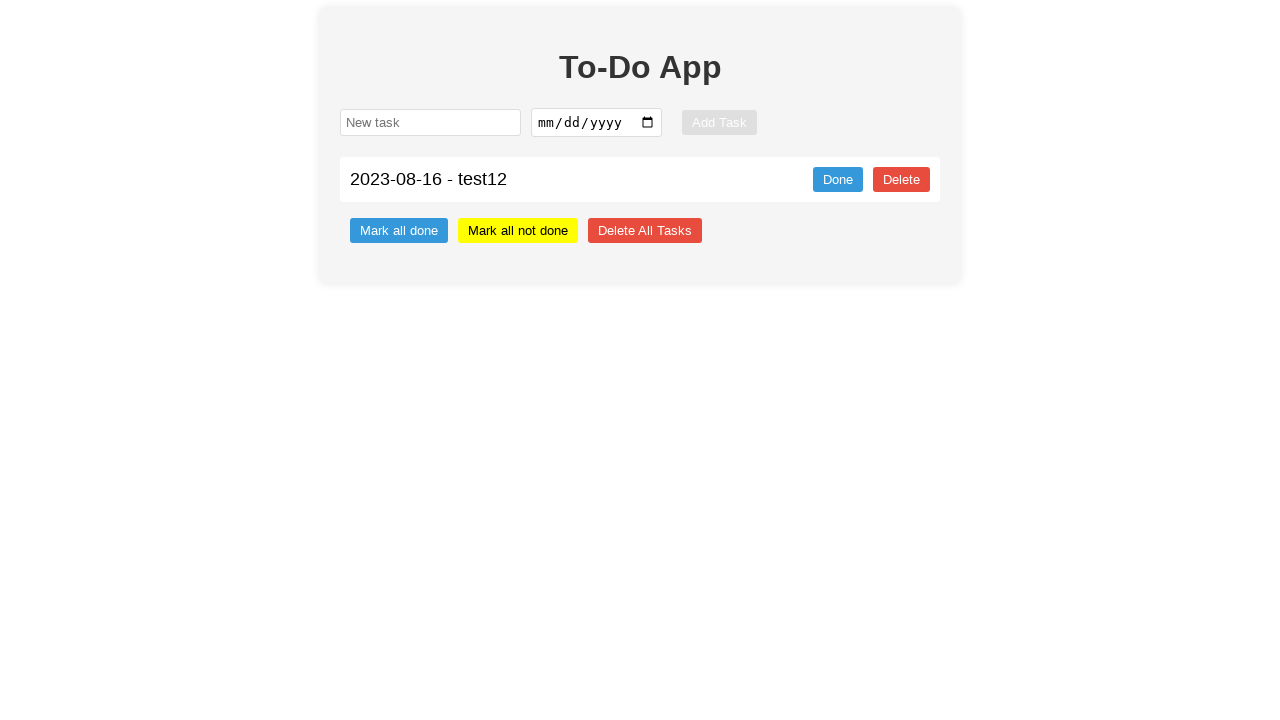

Located mark done button for task 'test12'
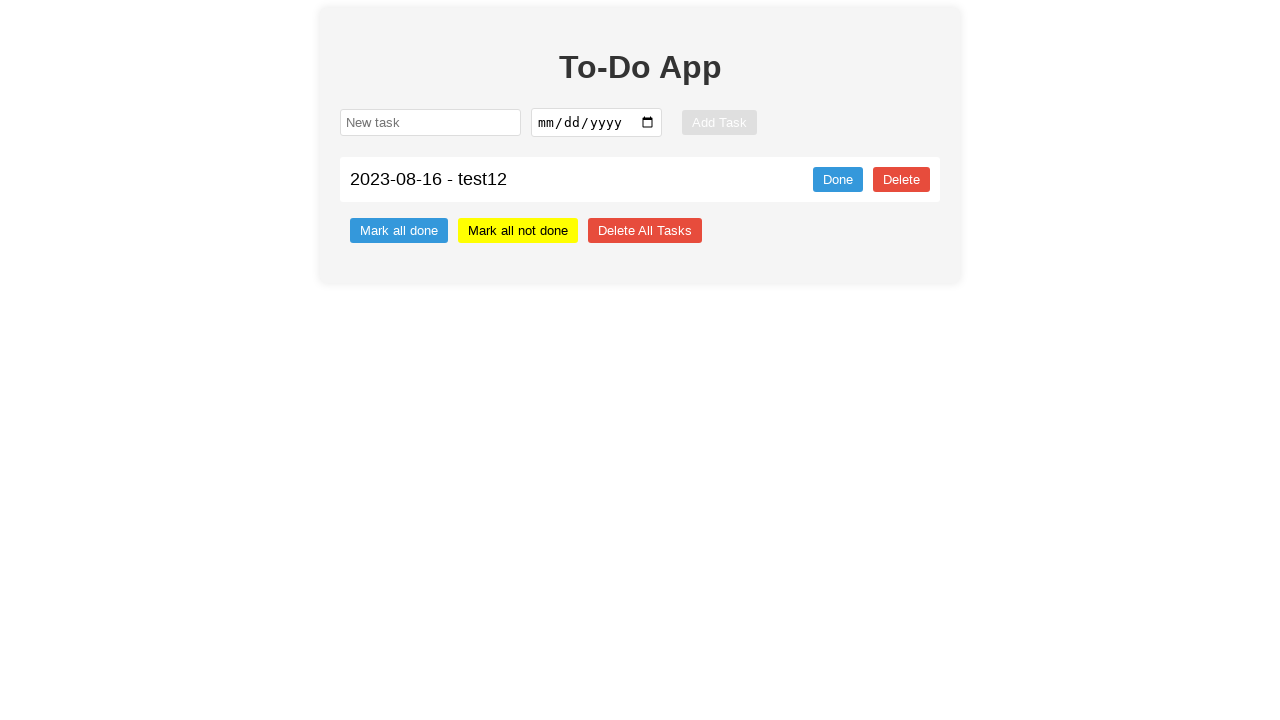

Clicked mark done button to mark task as completed at (838, 180) on xpath=//li/span[contains(text(), 'test12')]/following-sibling::button[@class='ma
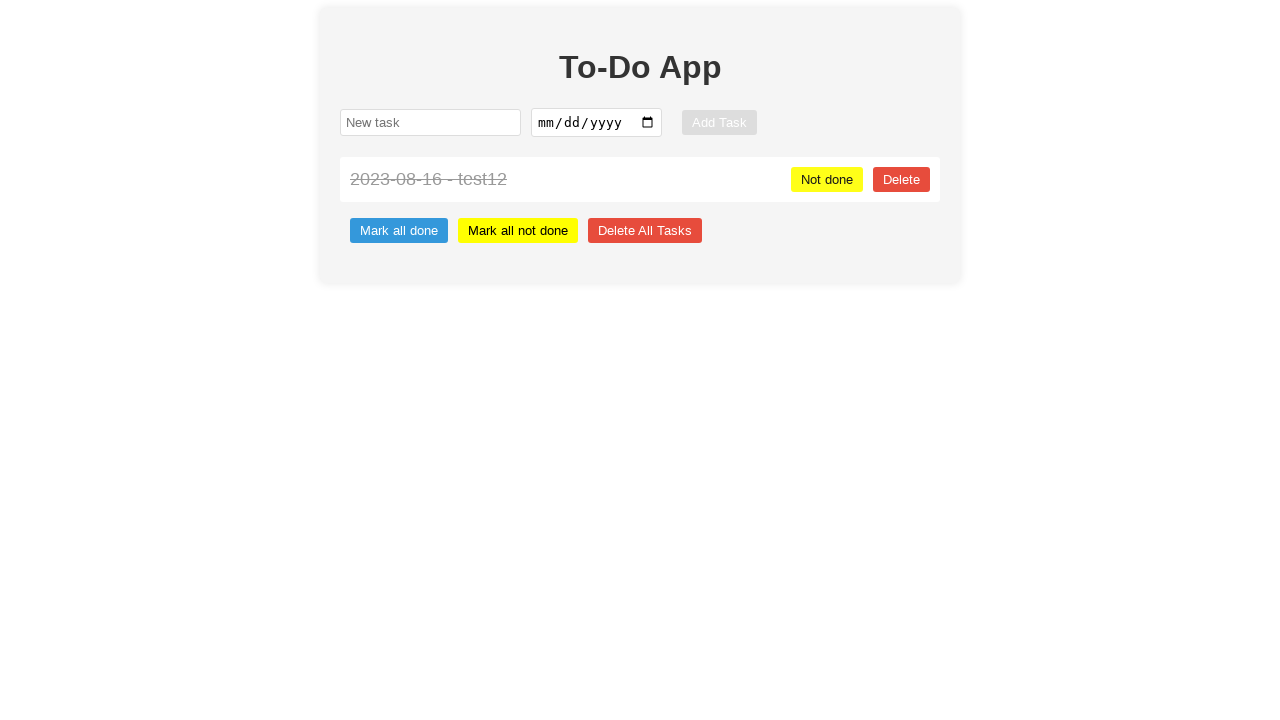

Verified task is marked as done by checking class attribute
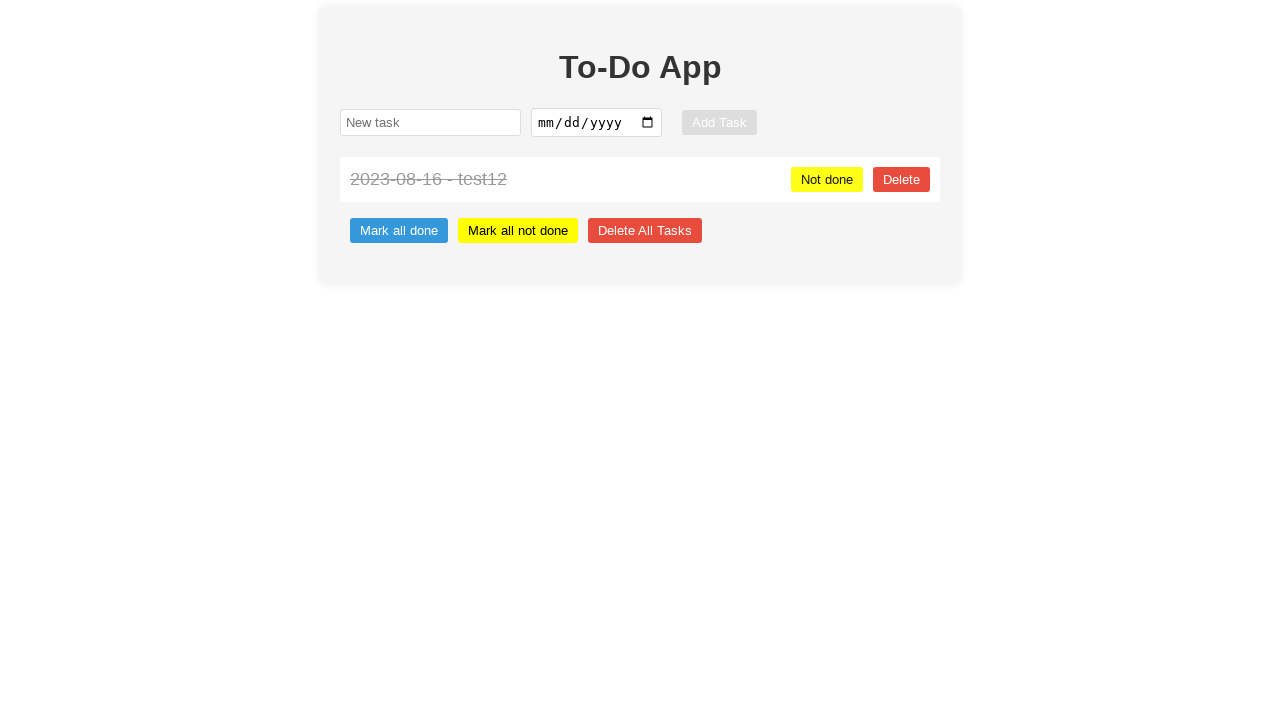

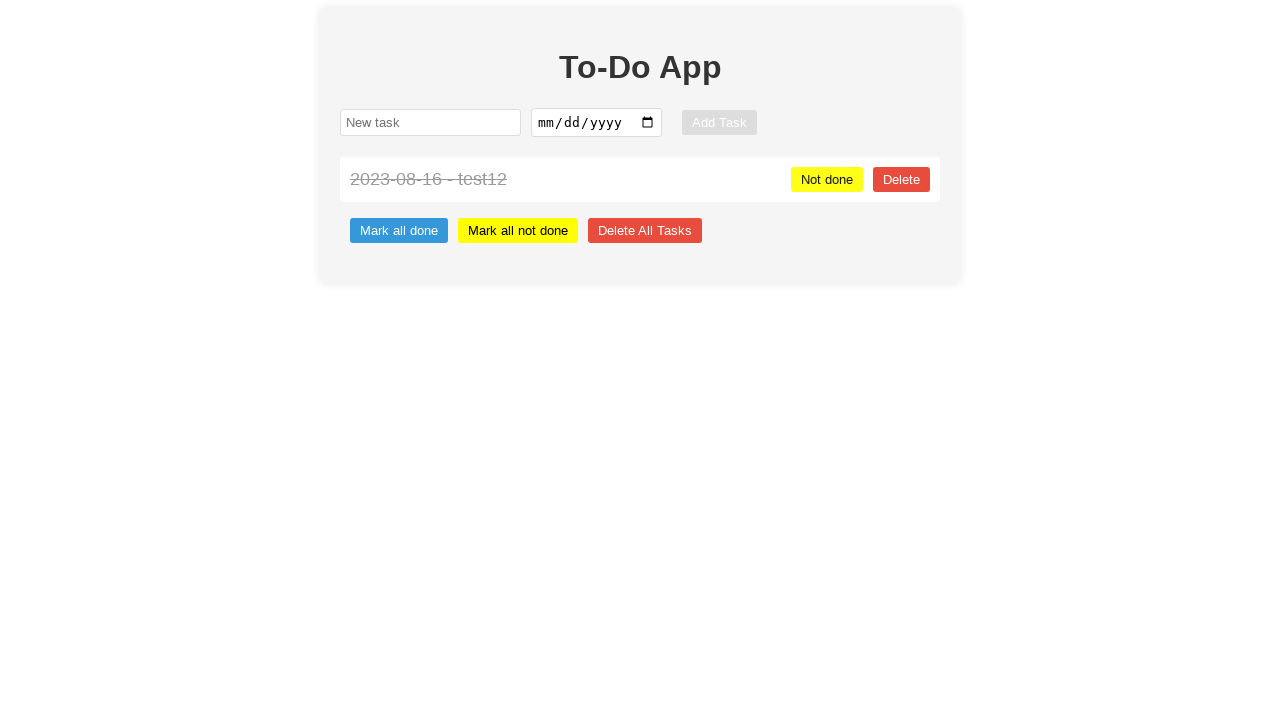